Navigates to a GitHub user profile page and waits for the profile content to load, verifying the contributions section is visible.

Starting URL: https://github.com/Jear-Bear

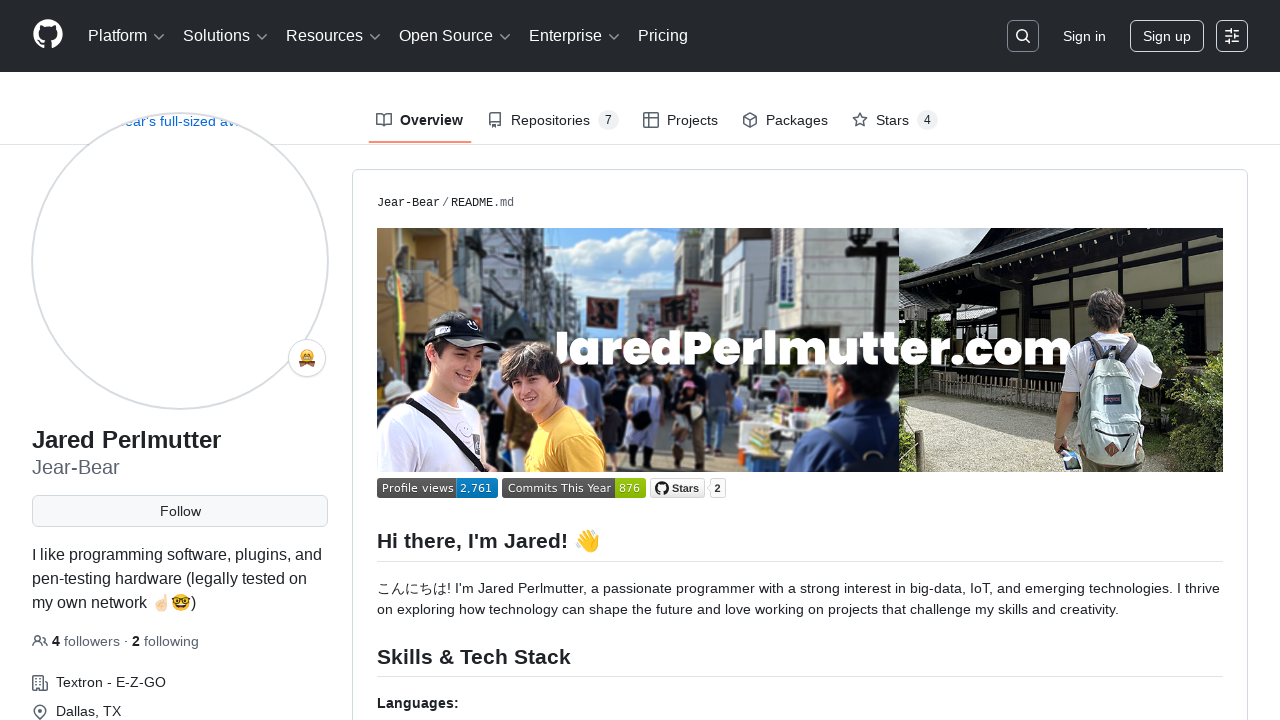

Navigated to GitHub user profile page for Jear-Bear
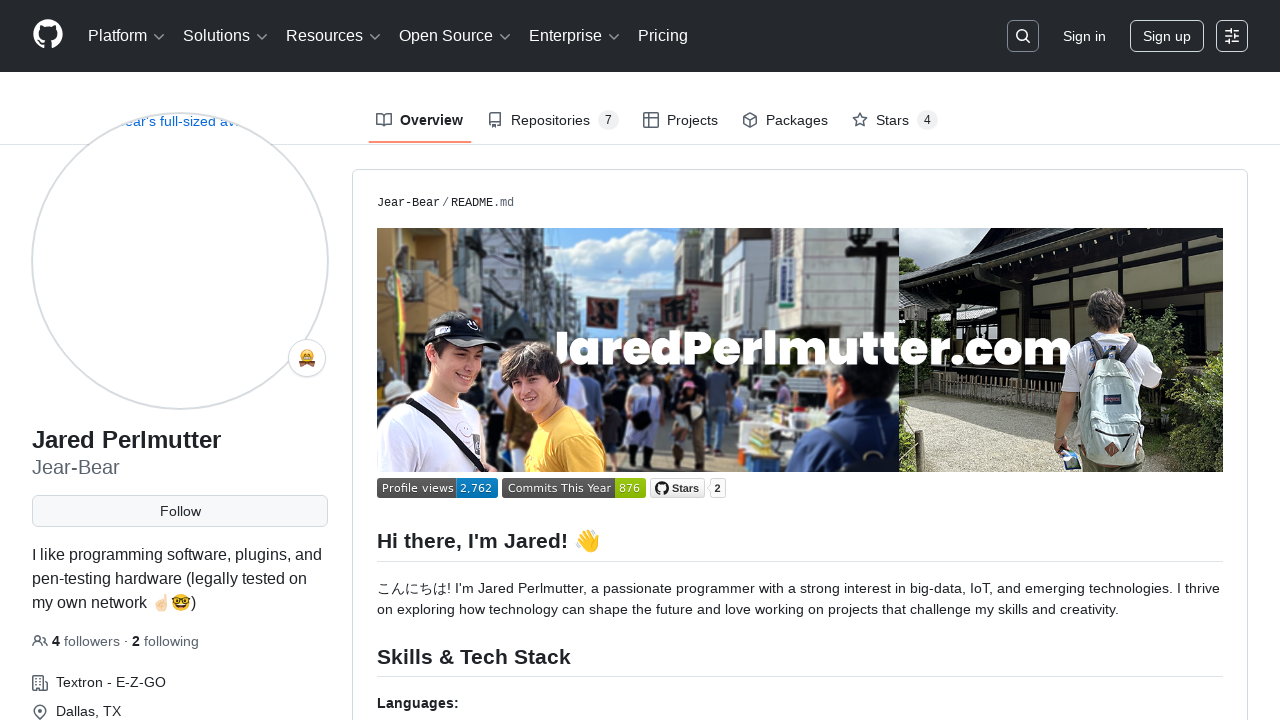

Waited for contributions graph to load
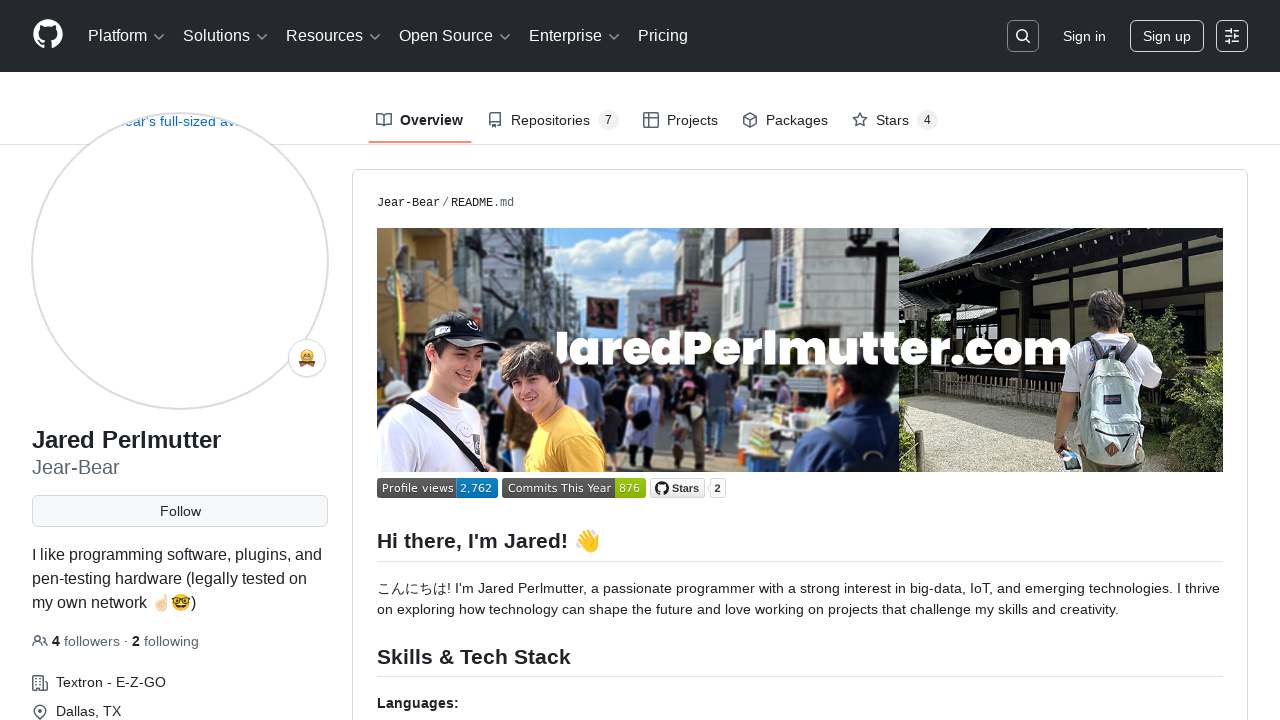

Verified profile content is visible (fullname or username loaded)
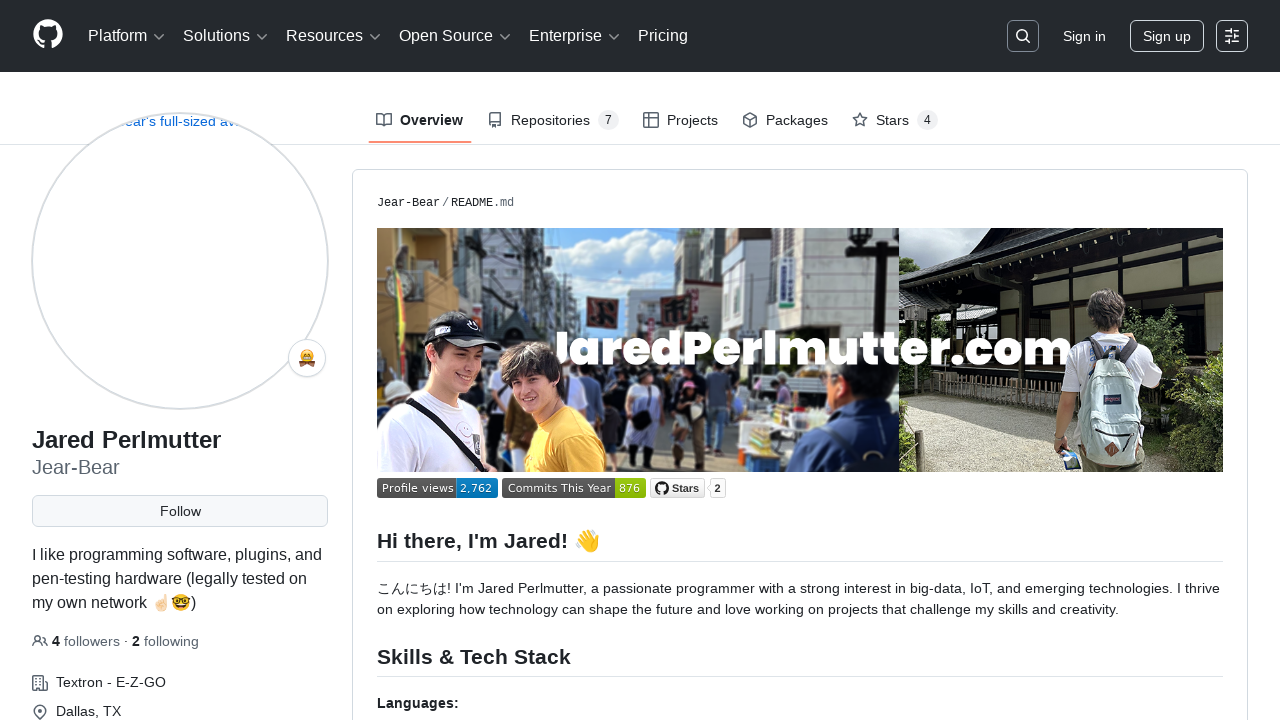

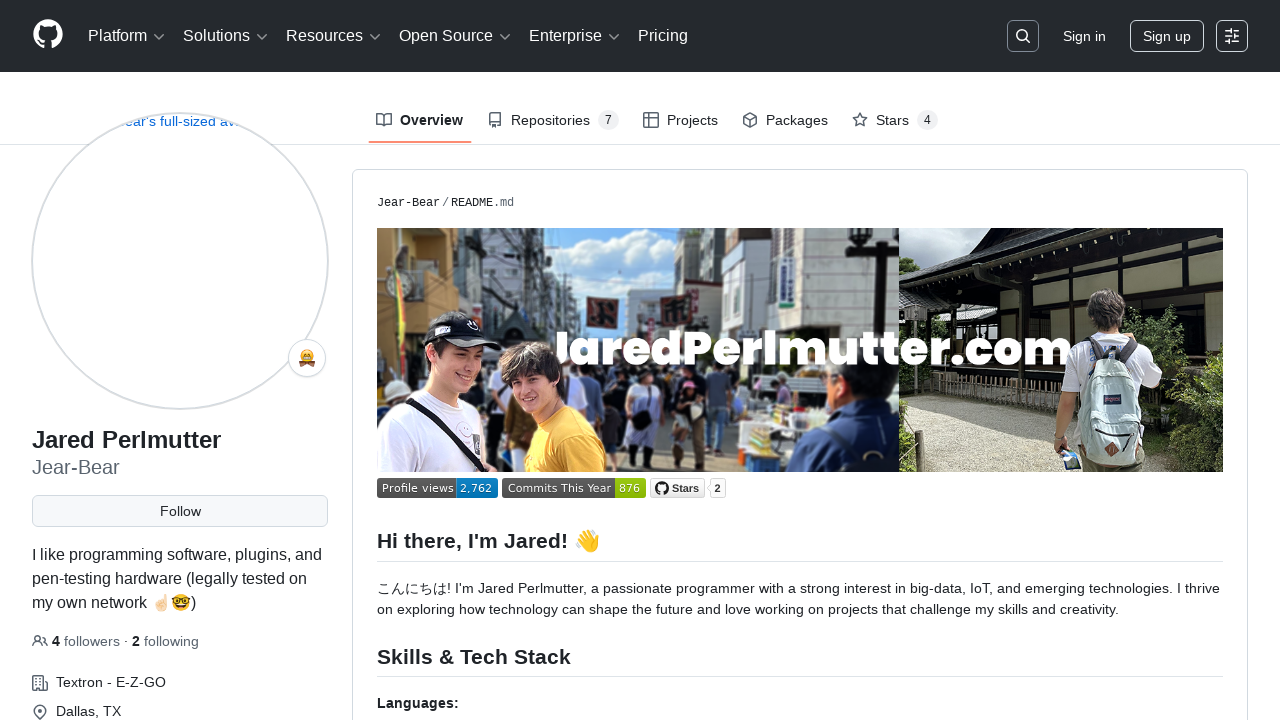